Tests the registration account page by clicking a button, filling first and last name fields, and clicking a checkbox

Starting URL: https://rahulshettyacademy.com/client

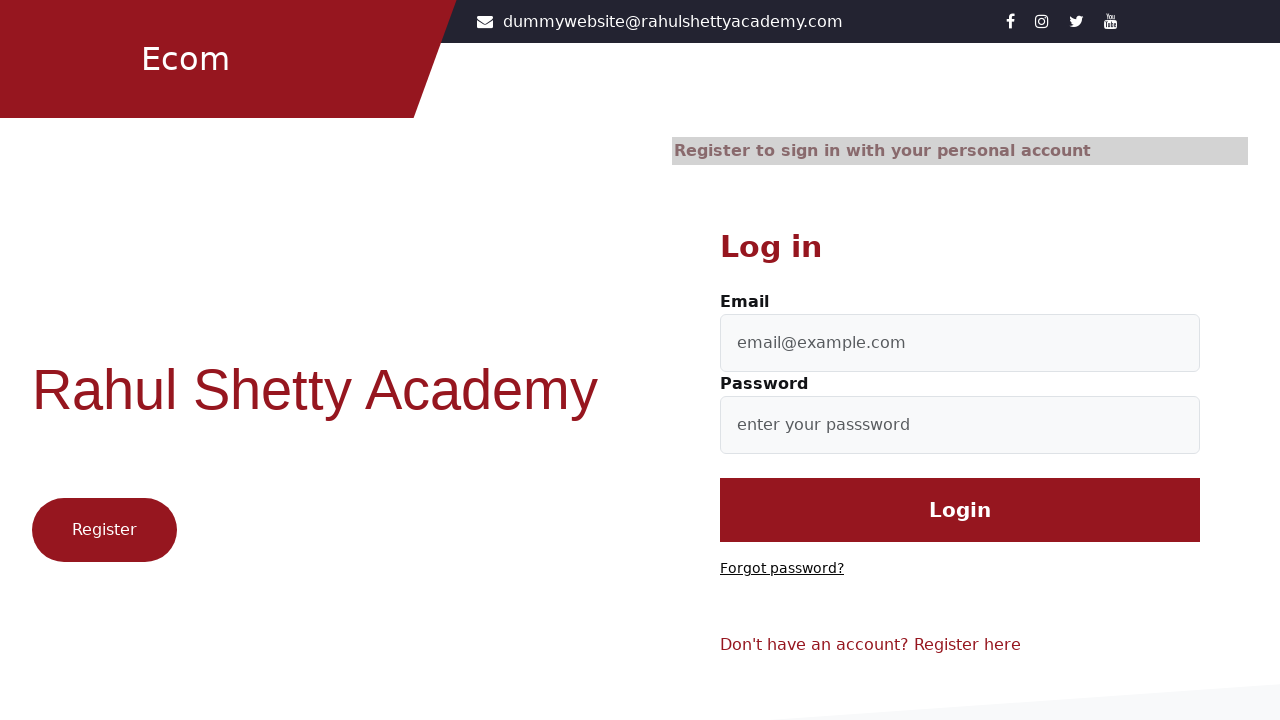

Clicked the register button at (104, 530) on .btn1
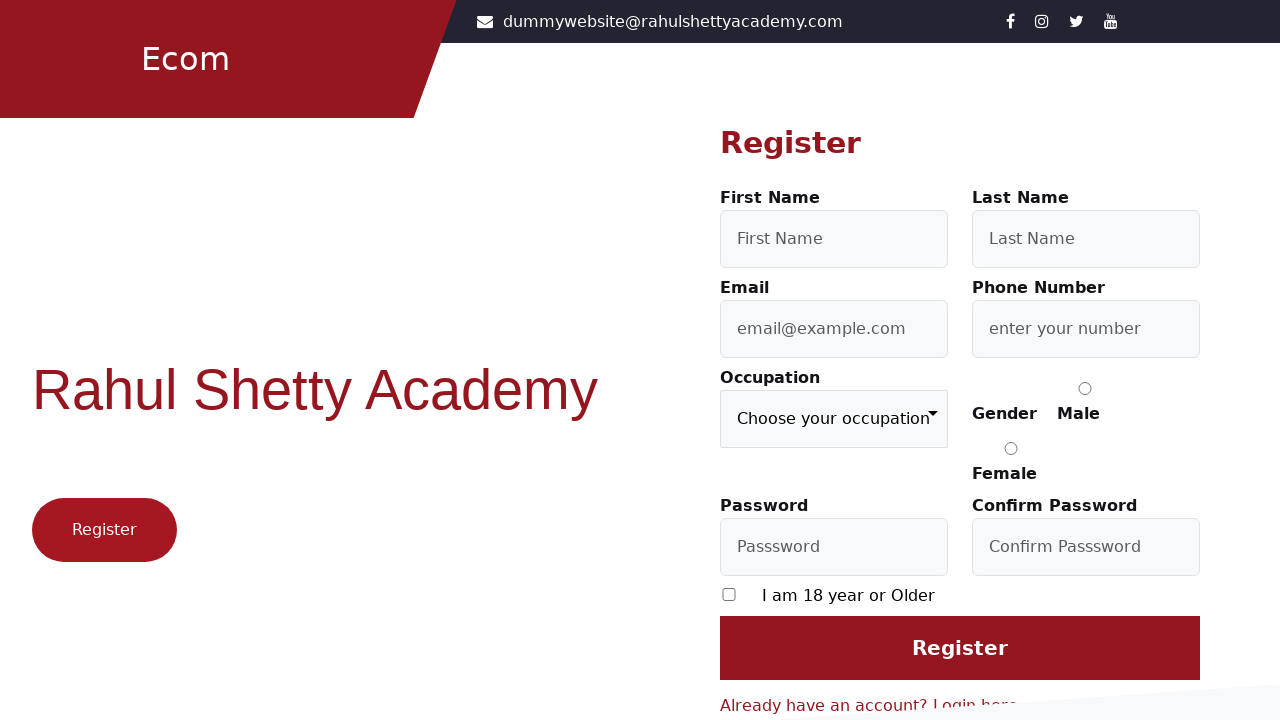

Filled first name field with 'First' on #firstName
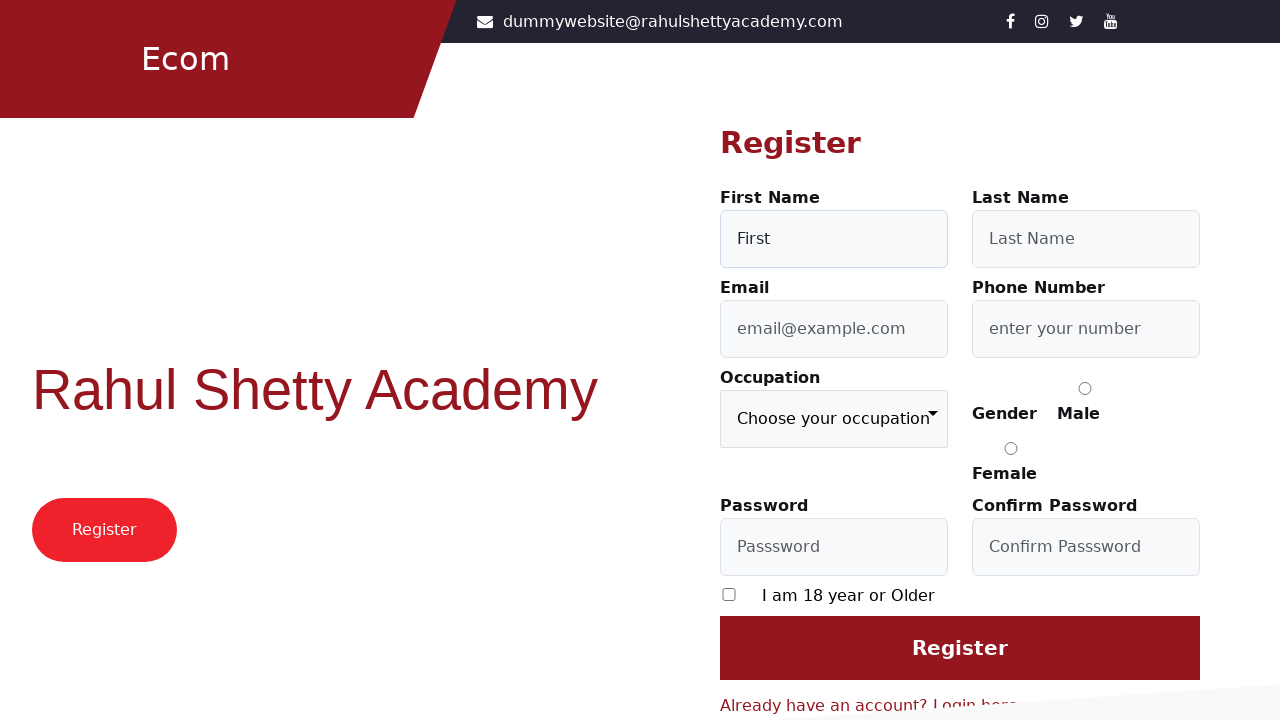

Filled last name field with 'Last' on #lastName
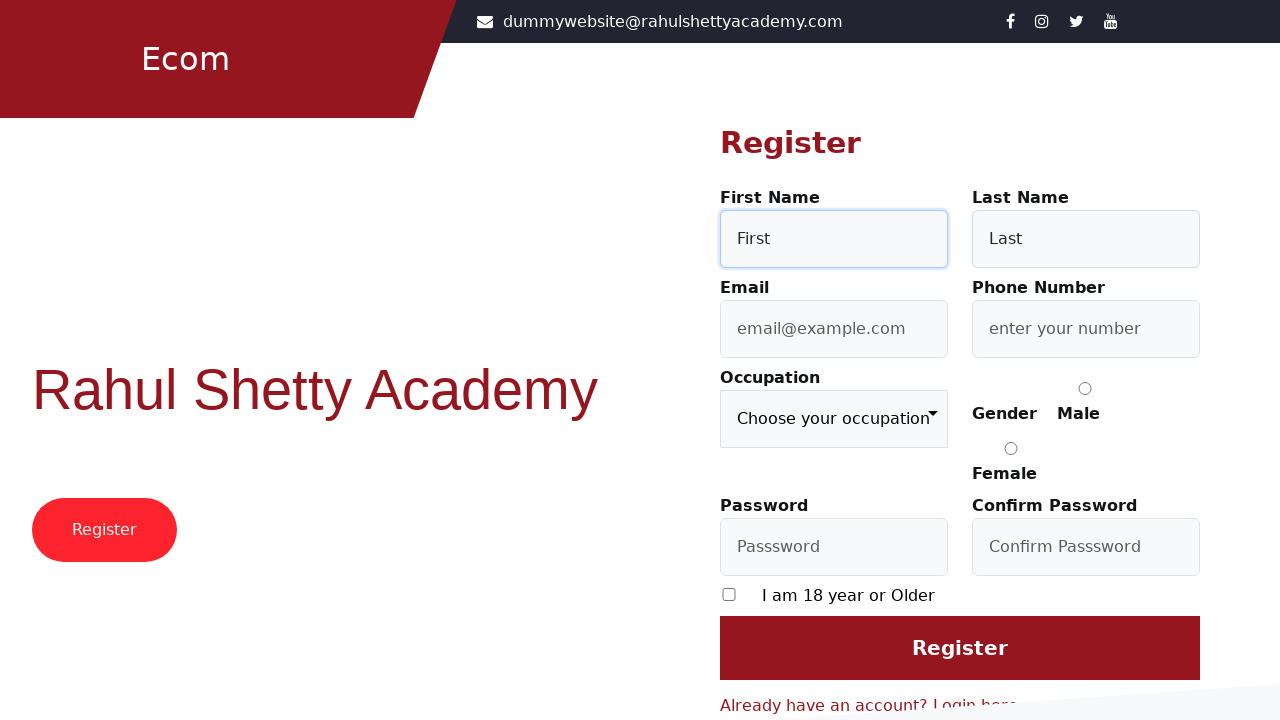

Clicked the checkbox at (729, 594) on [type='checkbox']
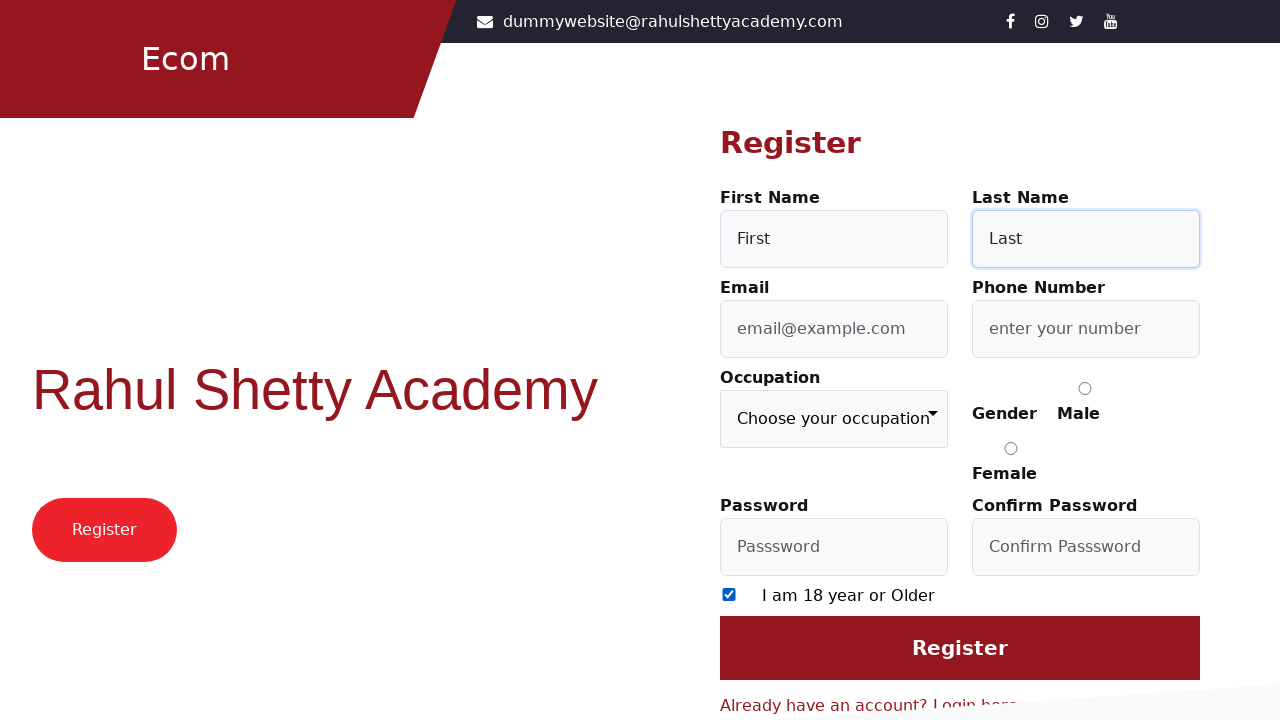

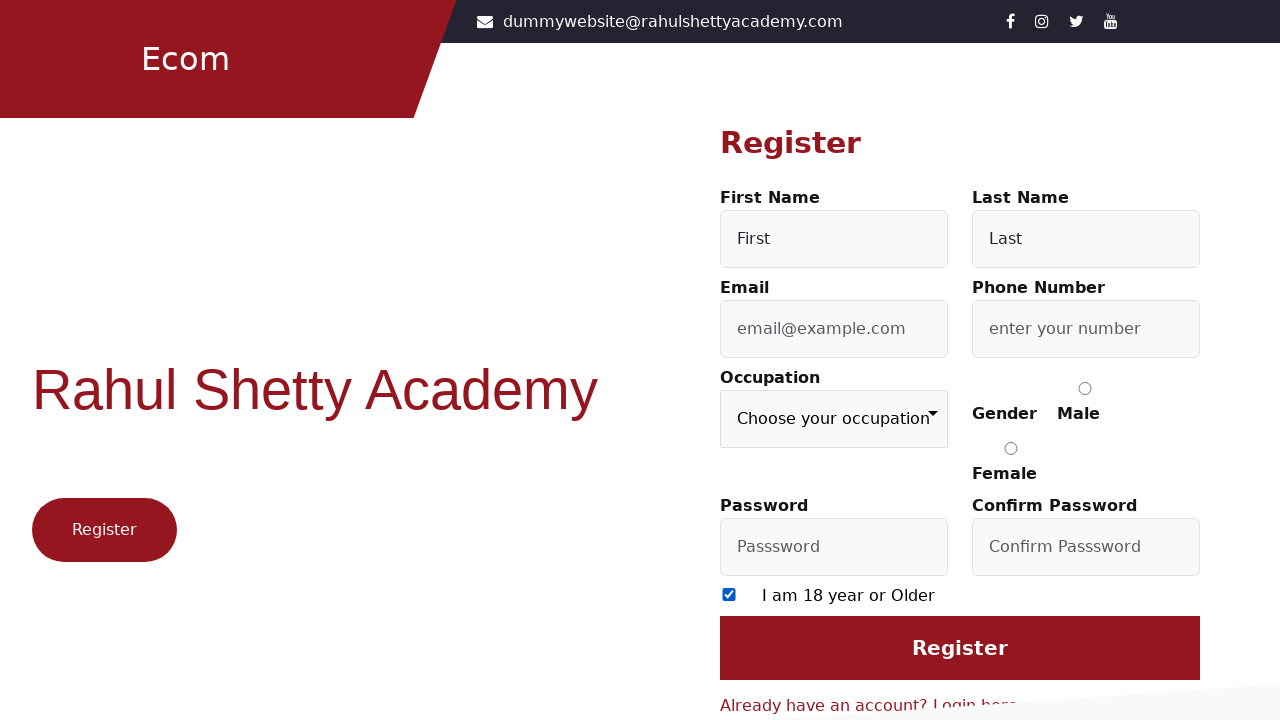